Verifies that the payment options list is visible in the payment section on the MTS Belarus website

Starting URL: https://www.mts.by/

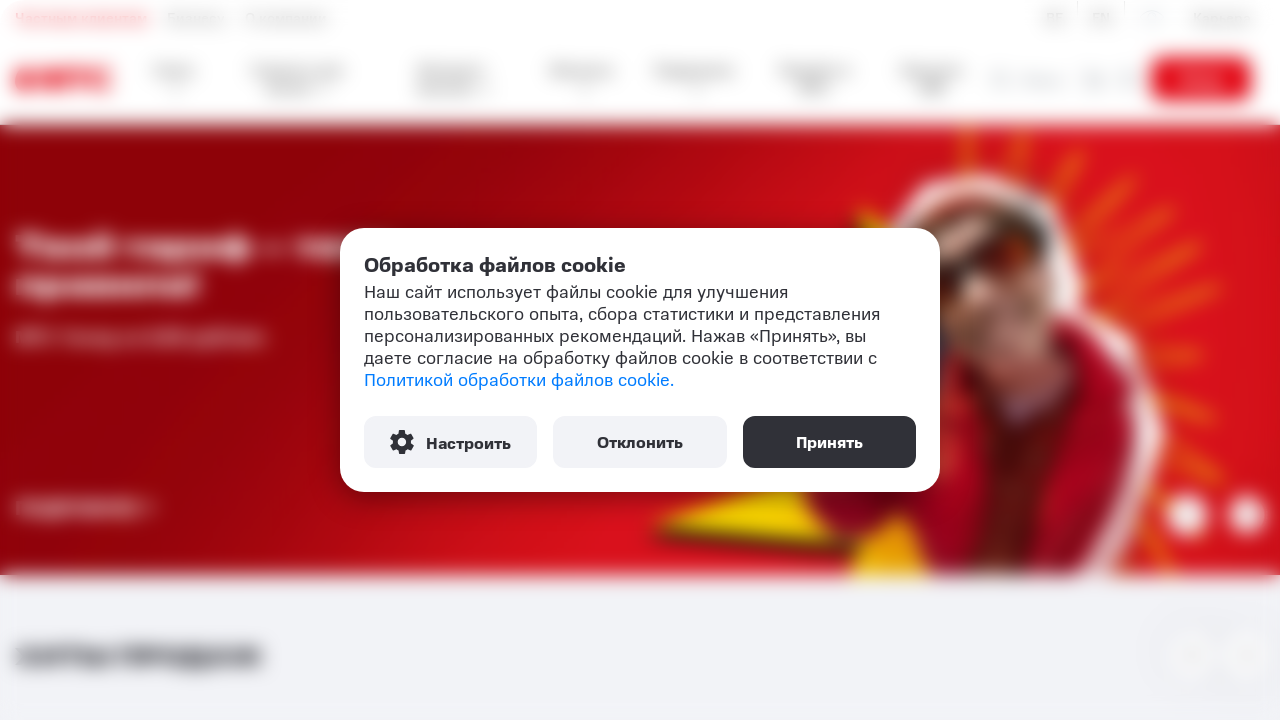

Payment options list became visible in the payment section
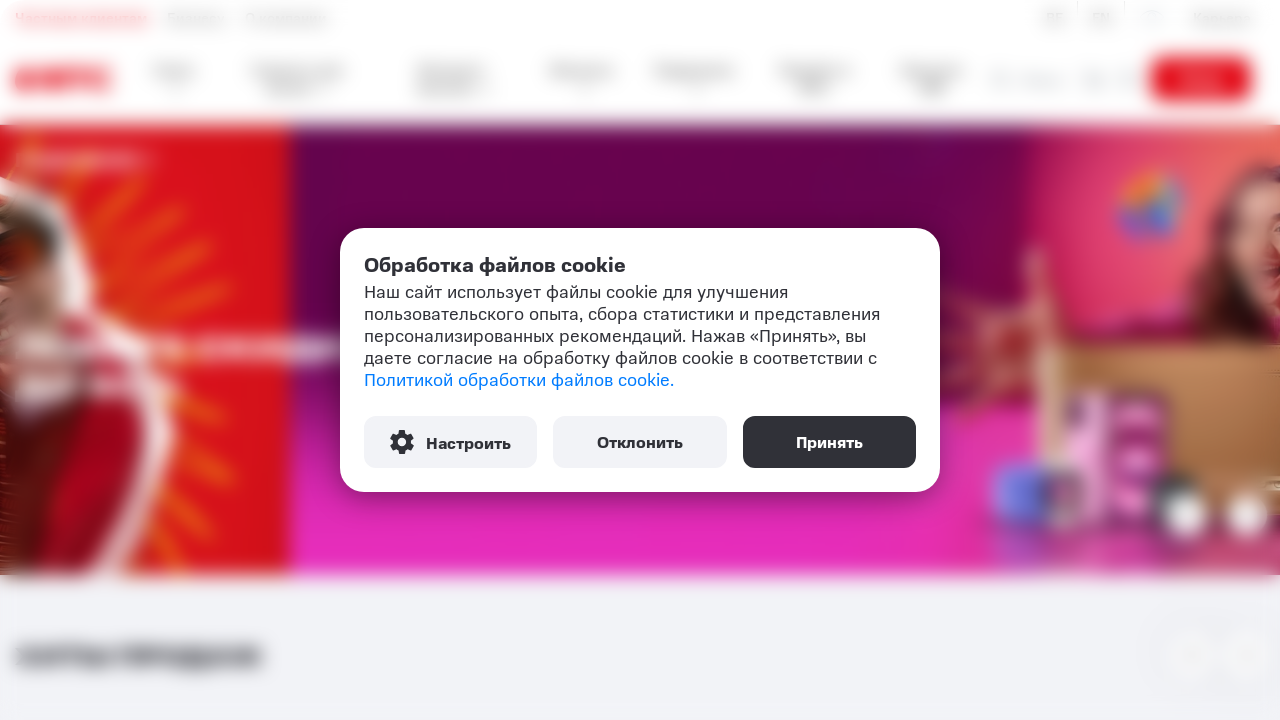

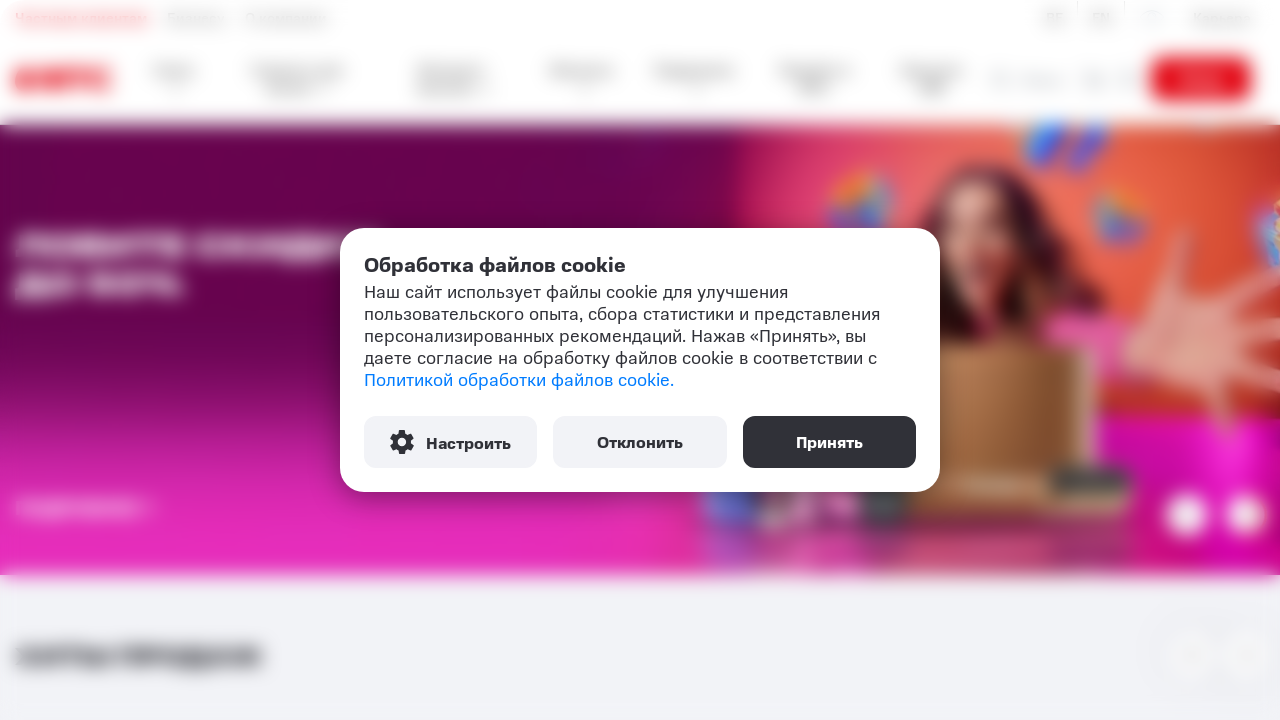